Tests clicking the "Yes" radio button and verifies that the selection text displays "Yes"

Starting URL: https://demoqa.com/radio-button

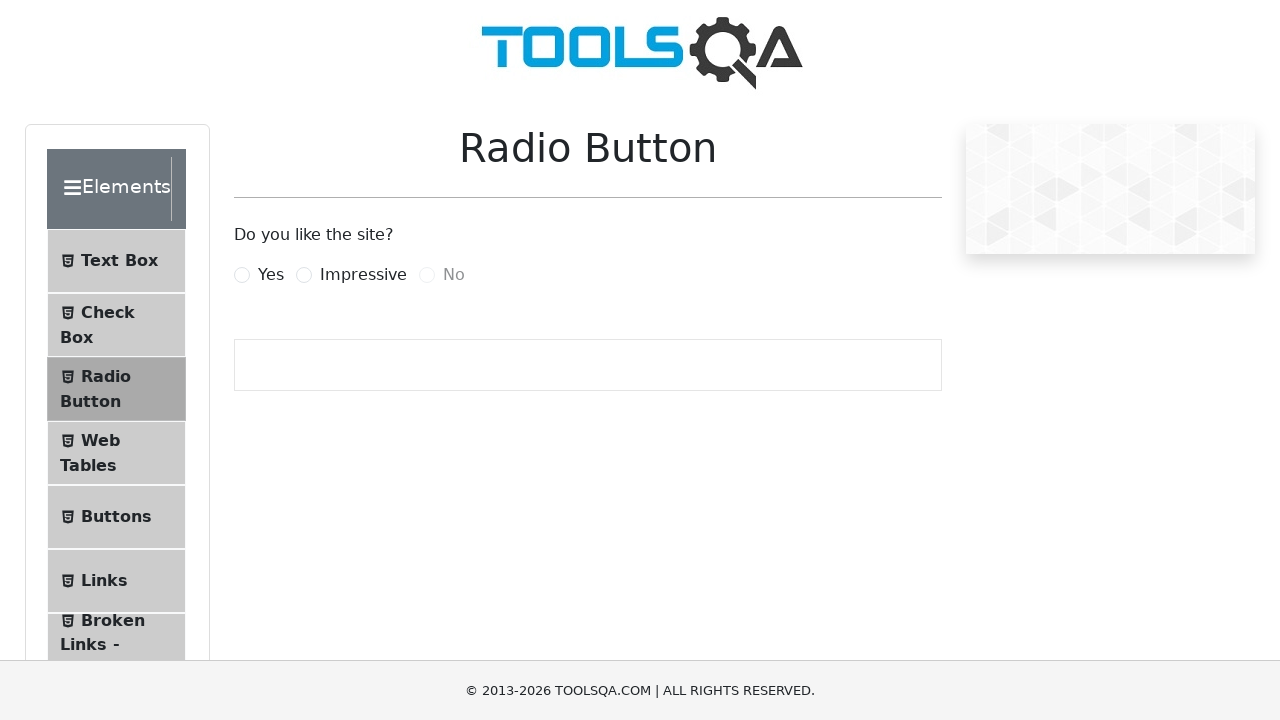

Clicked the 'Yes' radio button using JavaScript
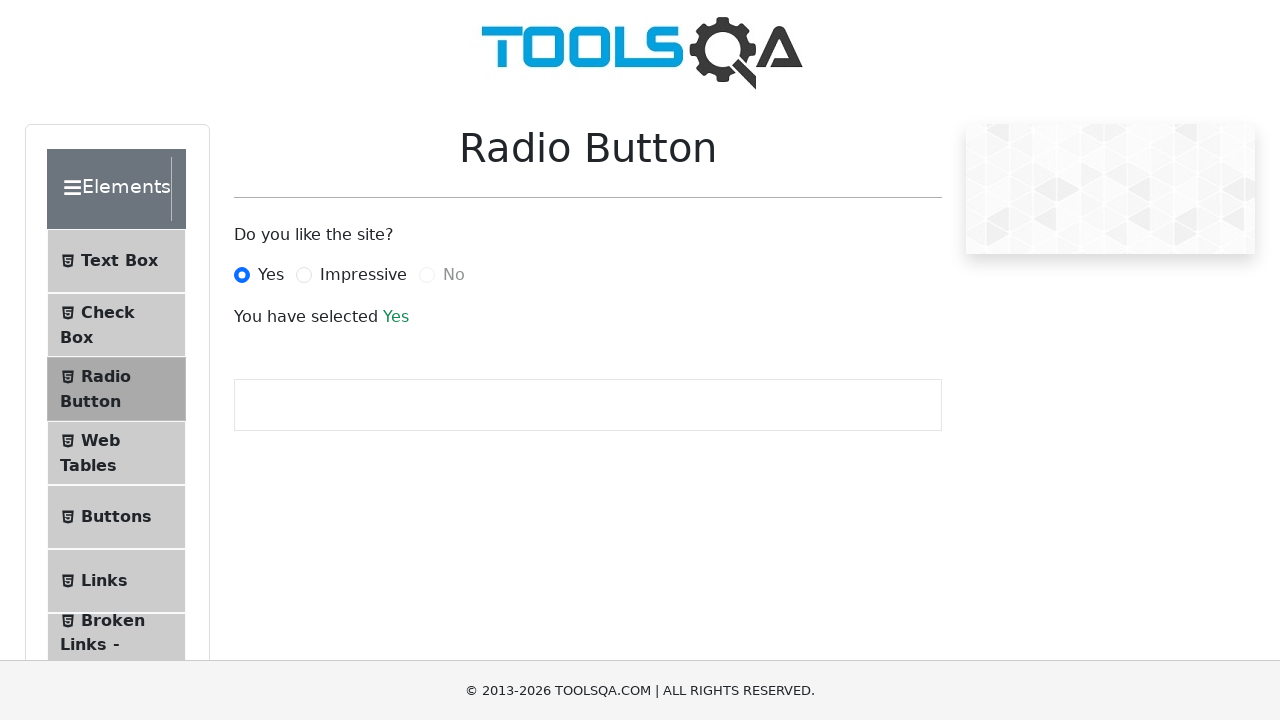

Verified that 'Yes' selection text is displayed
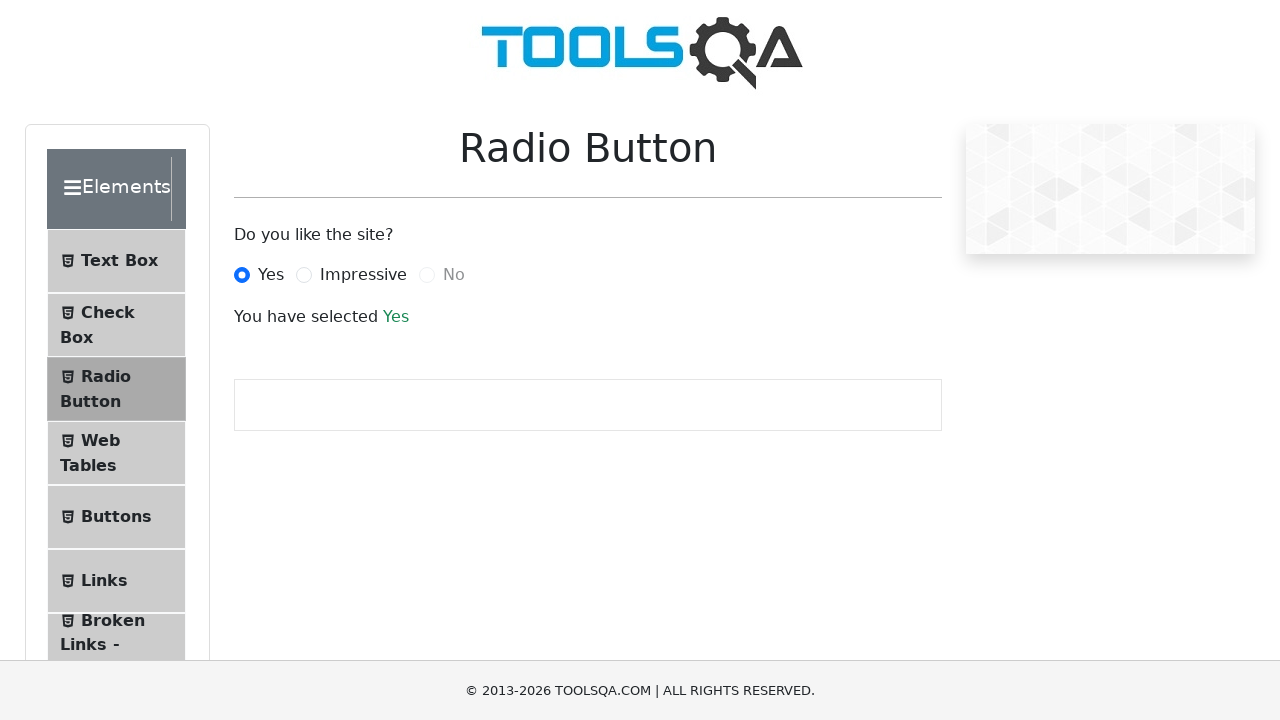

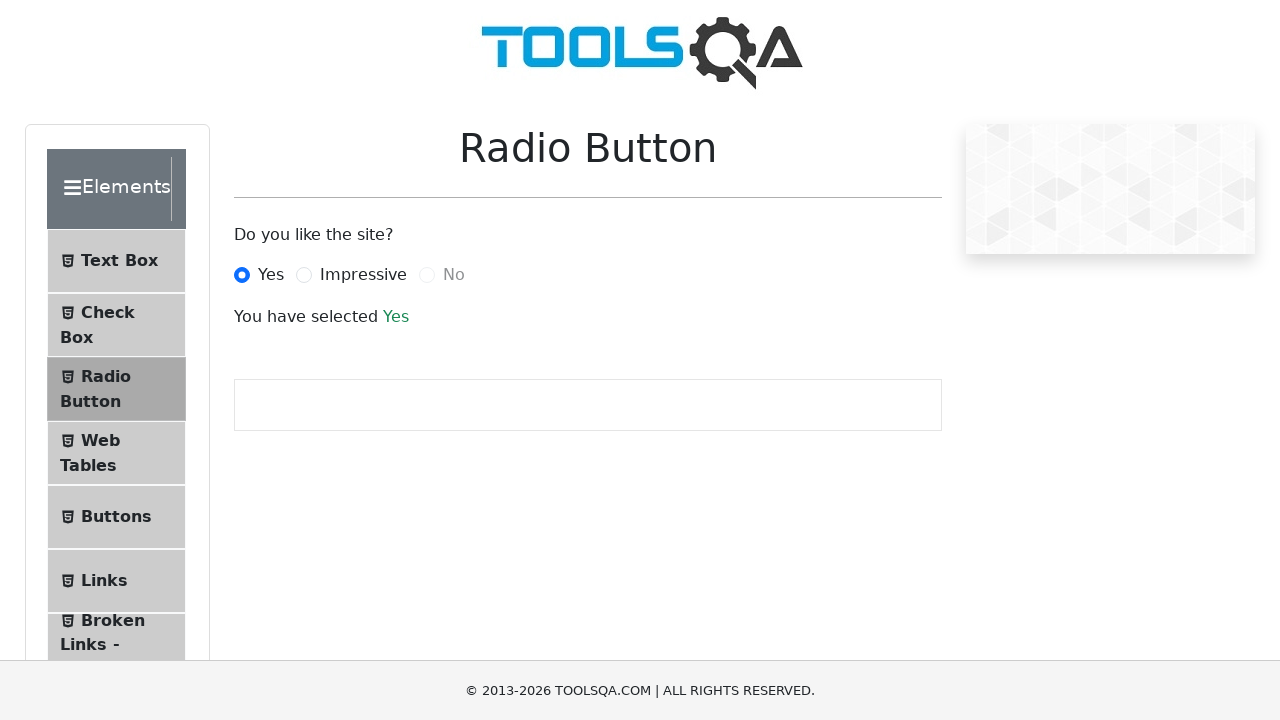